Tests completing a full web form with first name, last name, job title, radio button, checkbox, dropdown selection, and form submission

Starting URL: https://formy-project.herokuapp.com/

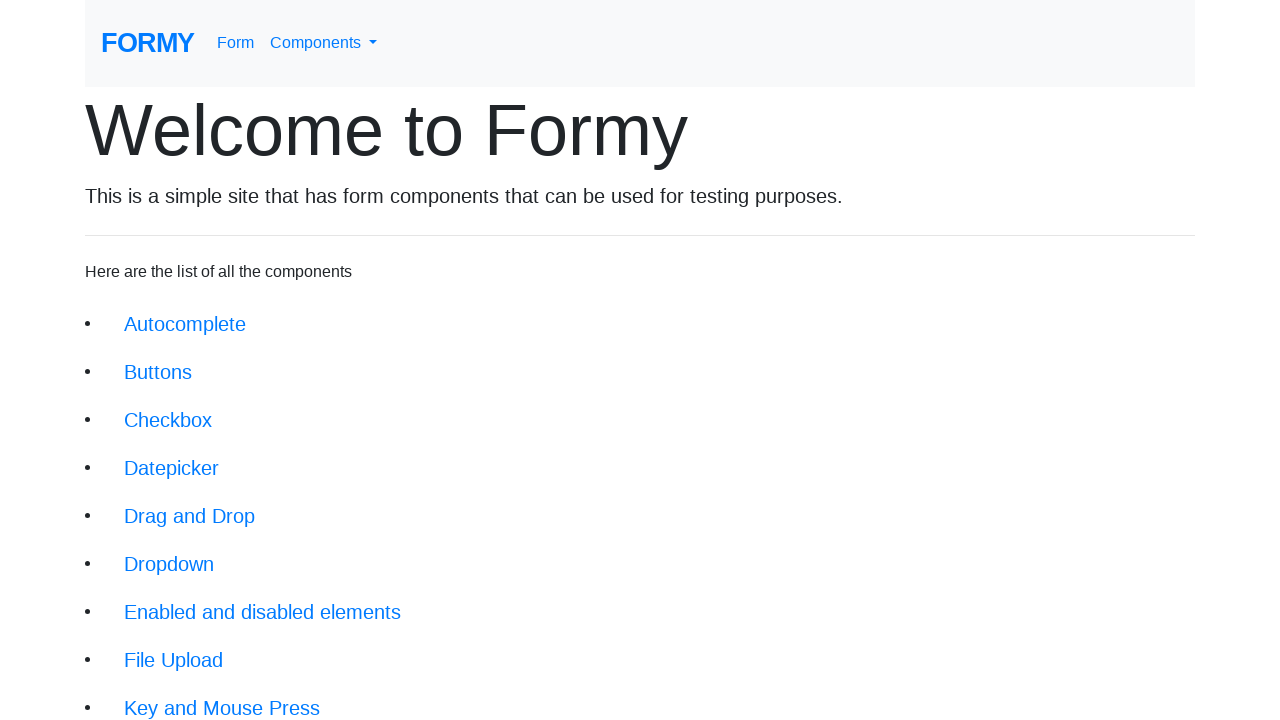

Clicked on form link to navigate to form page at (236, 43) on a[href='/form']
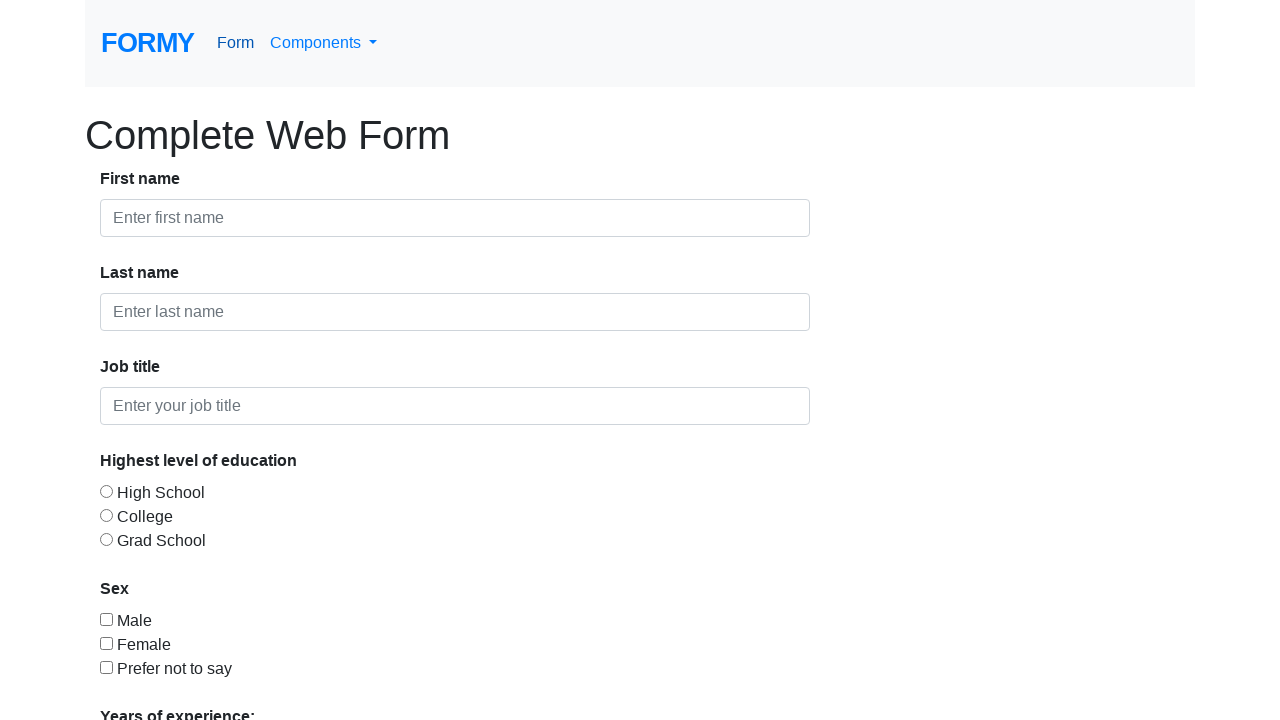

Filled first name field with 'John' on #first-name
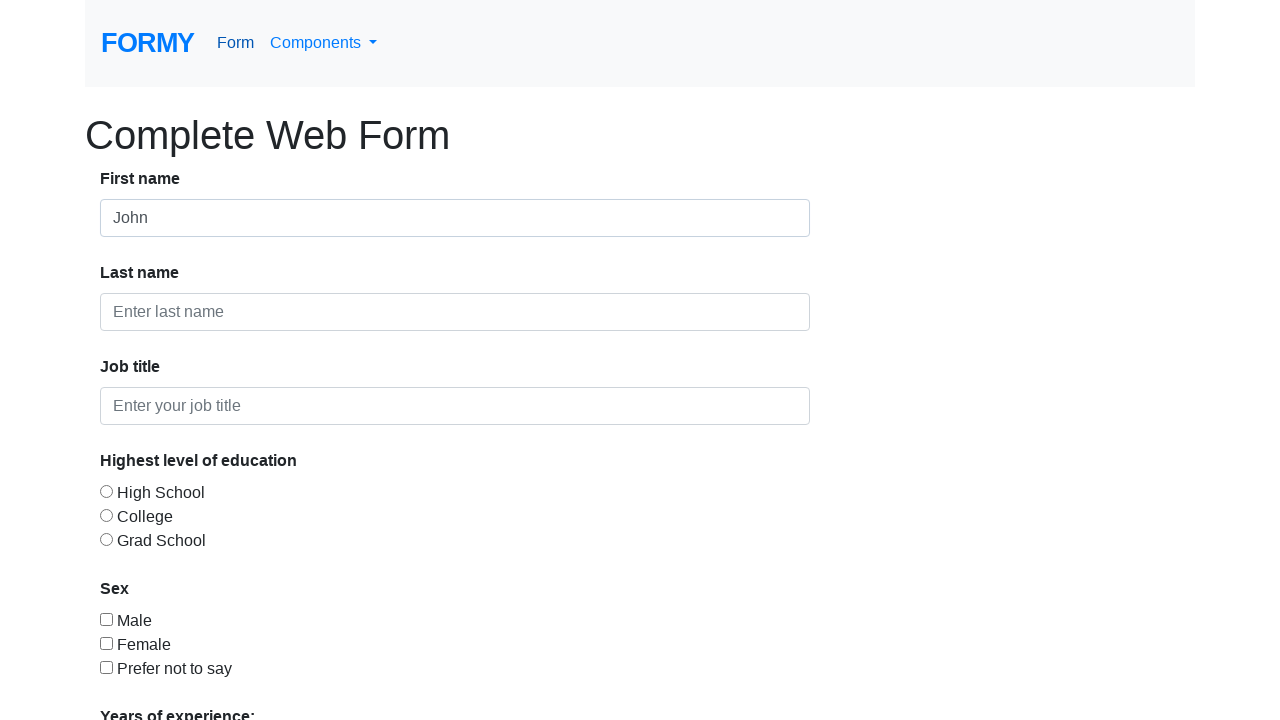

Filled last name field with 'Doe' on #last-name
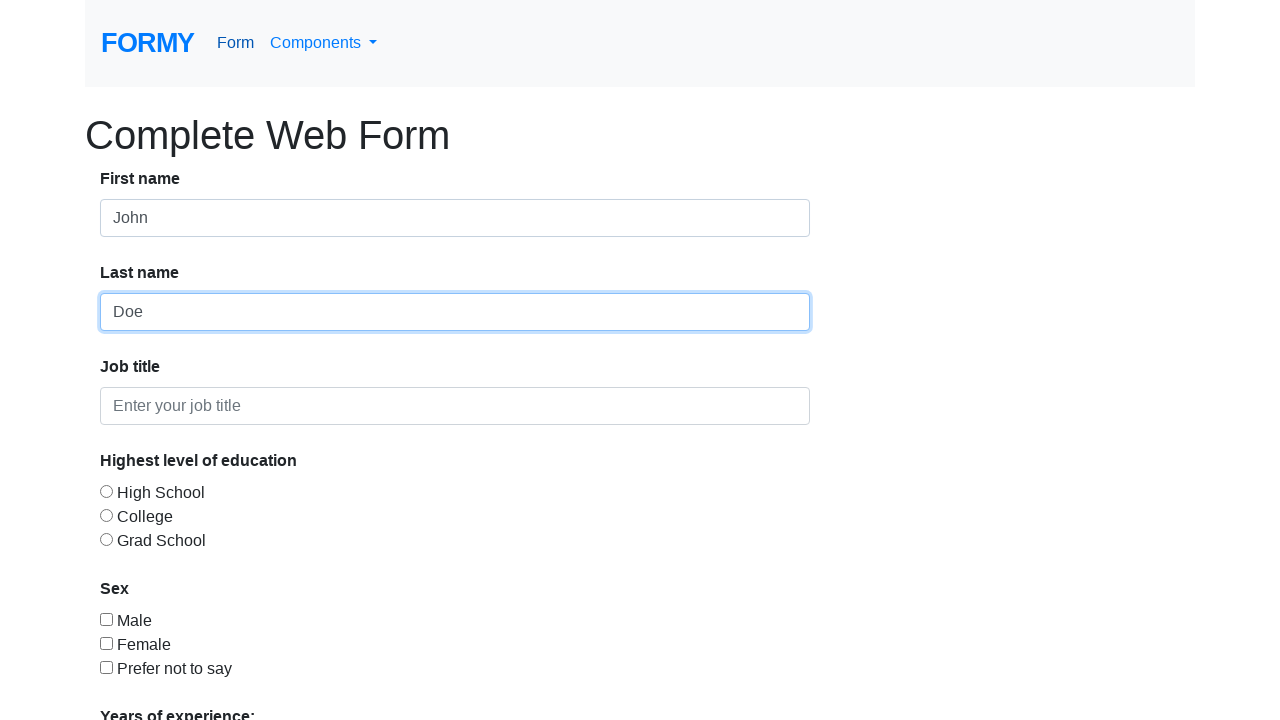

Filled job title field with 'Unemployed' on #job-title
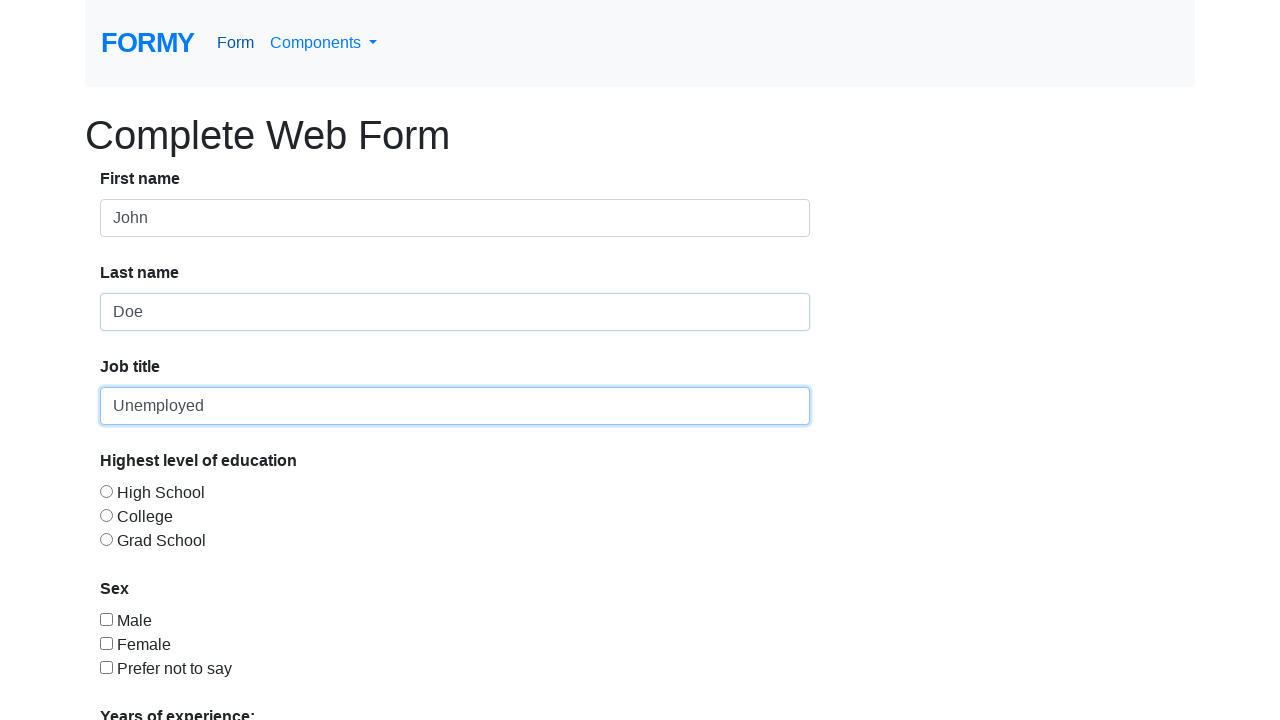

Selected radio button option 3 at (106, 539) on #radio-button-3
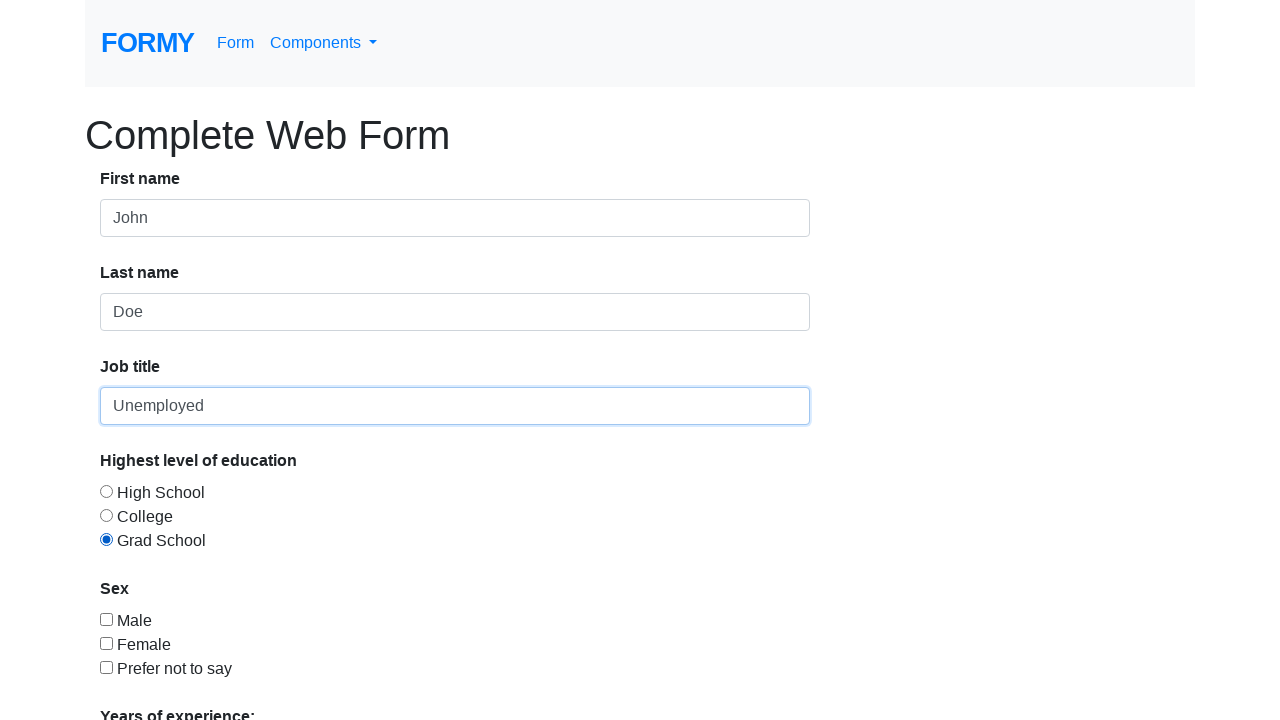

Checked checkbox option 3 at (106, 667) on #checkbox-3
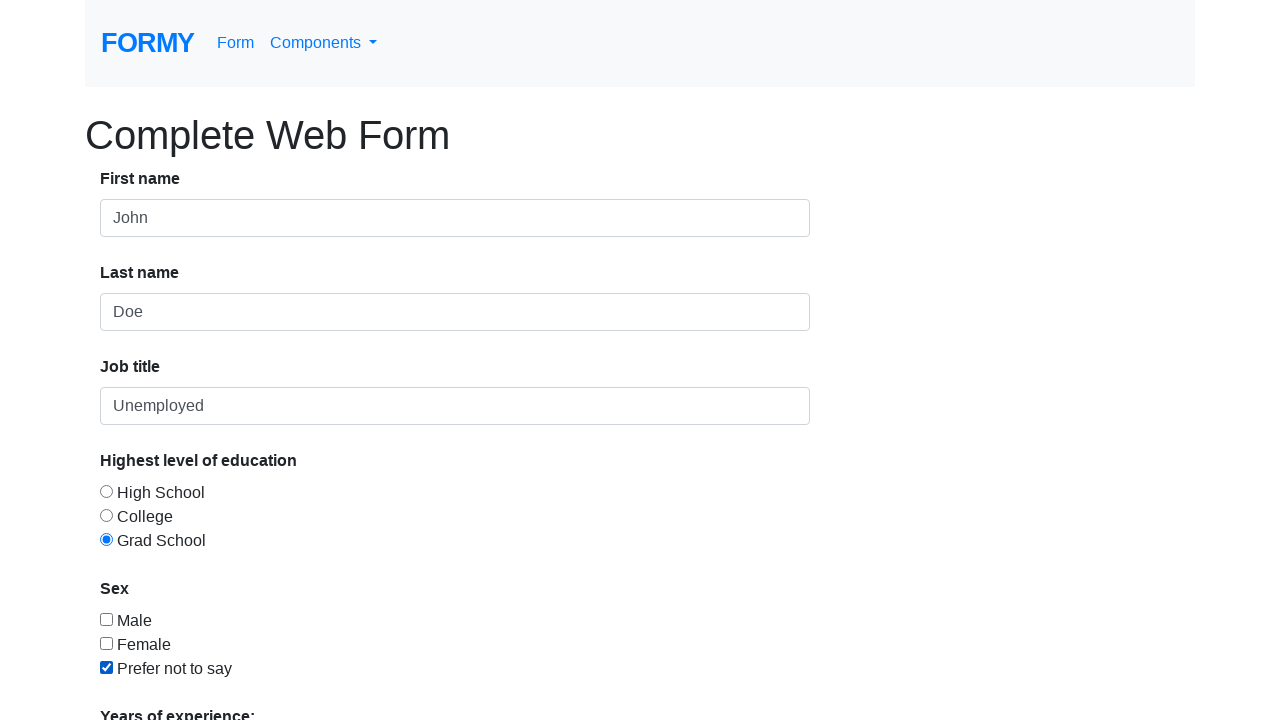

Selected dropdown option '1' from select menu on #select-menu
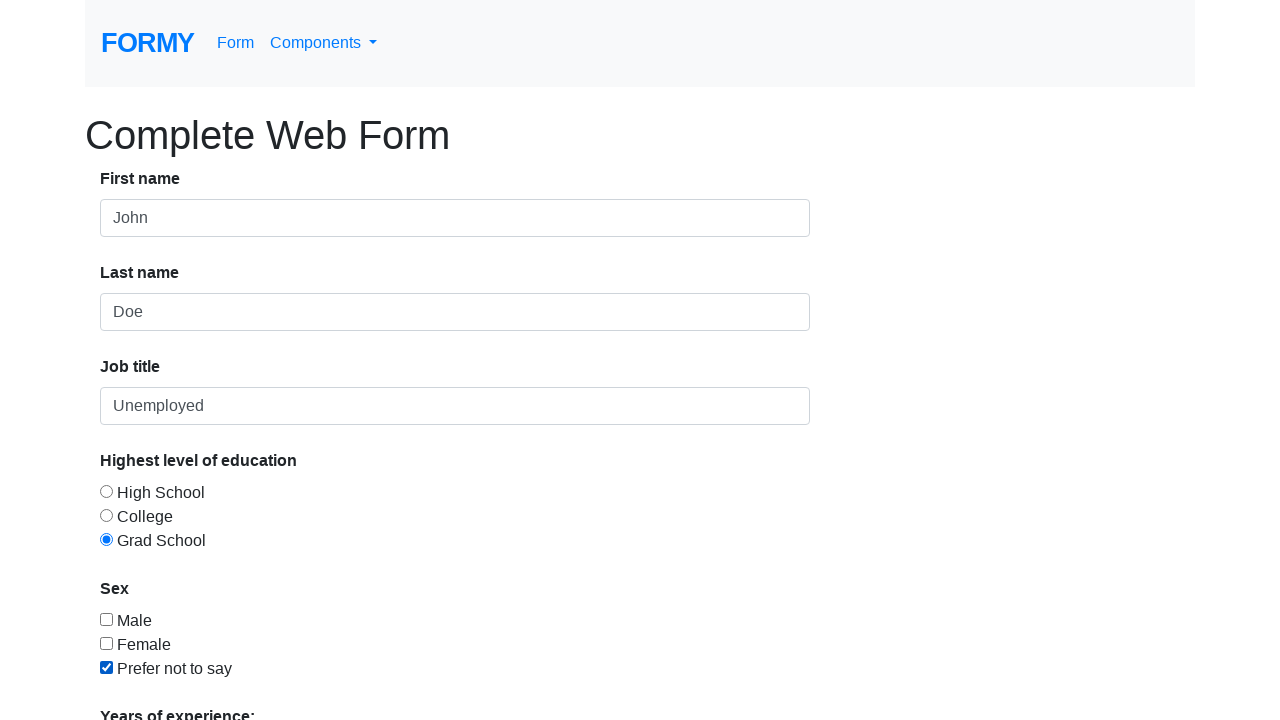

Clicked submit link to submit the form at (148, 680) on a[href='/thanks']
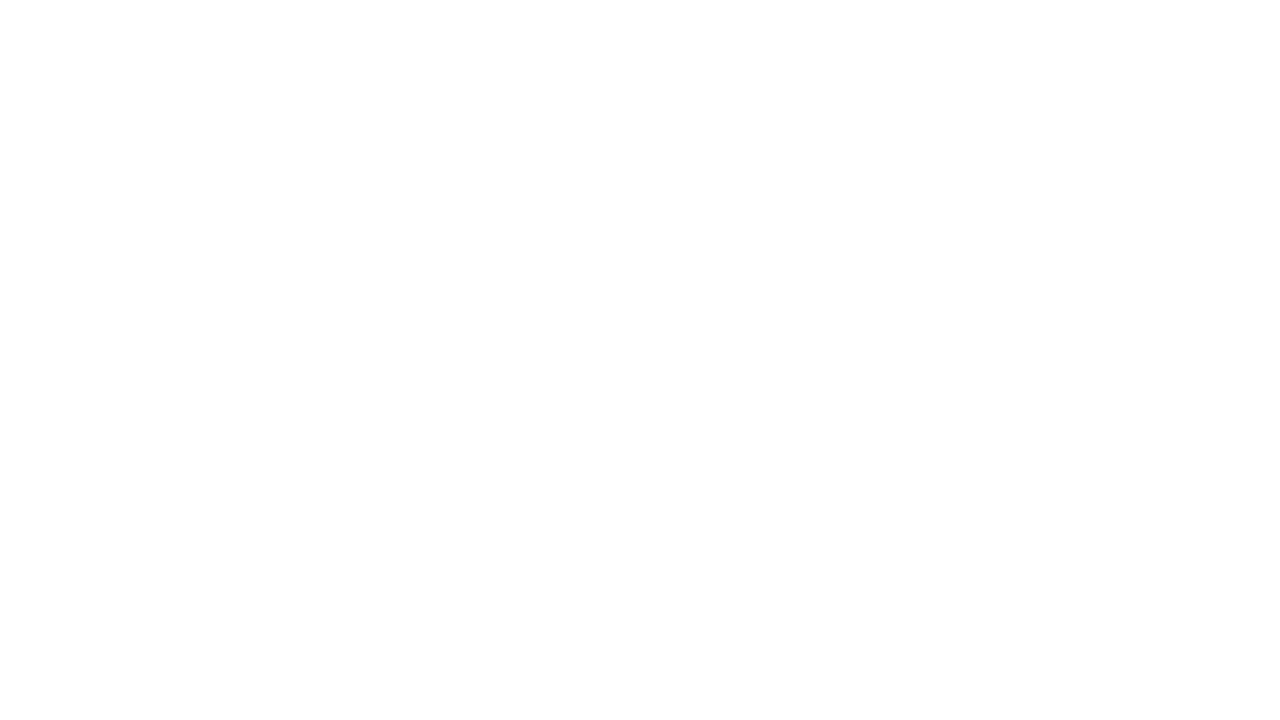

Success message appeared, form submission confirmed
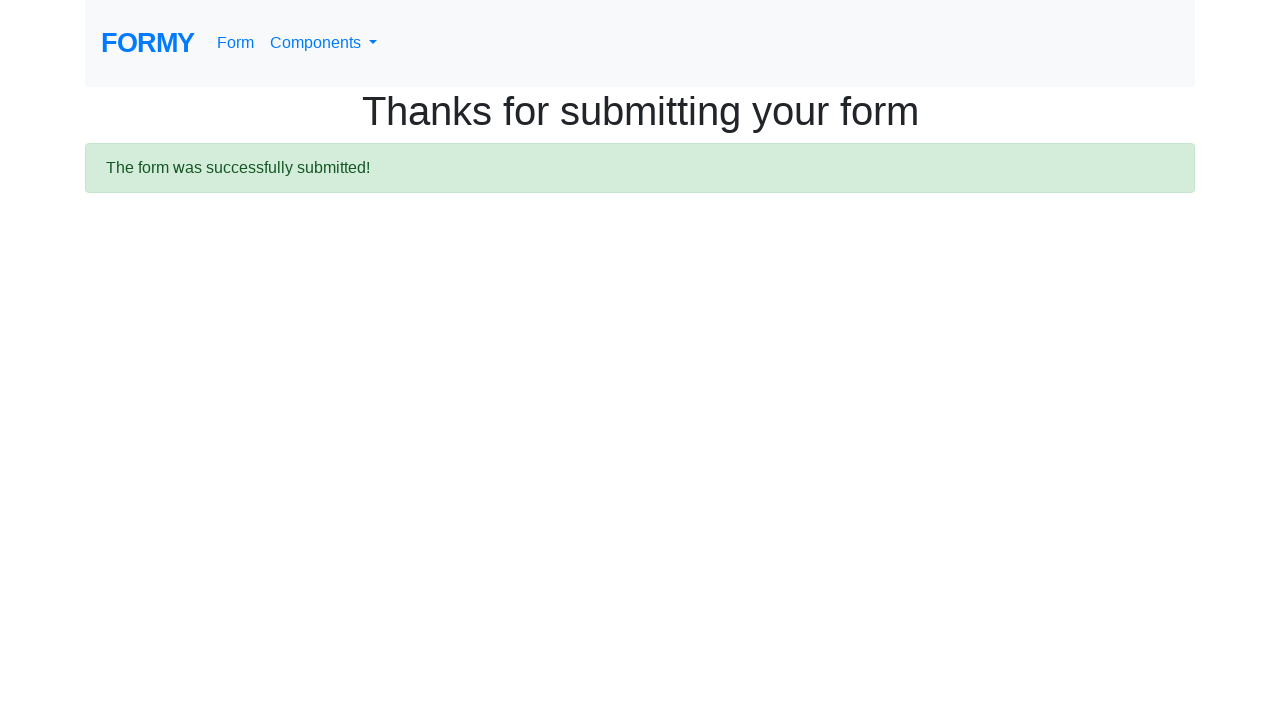

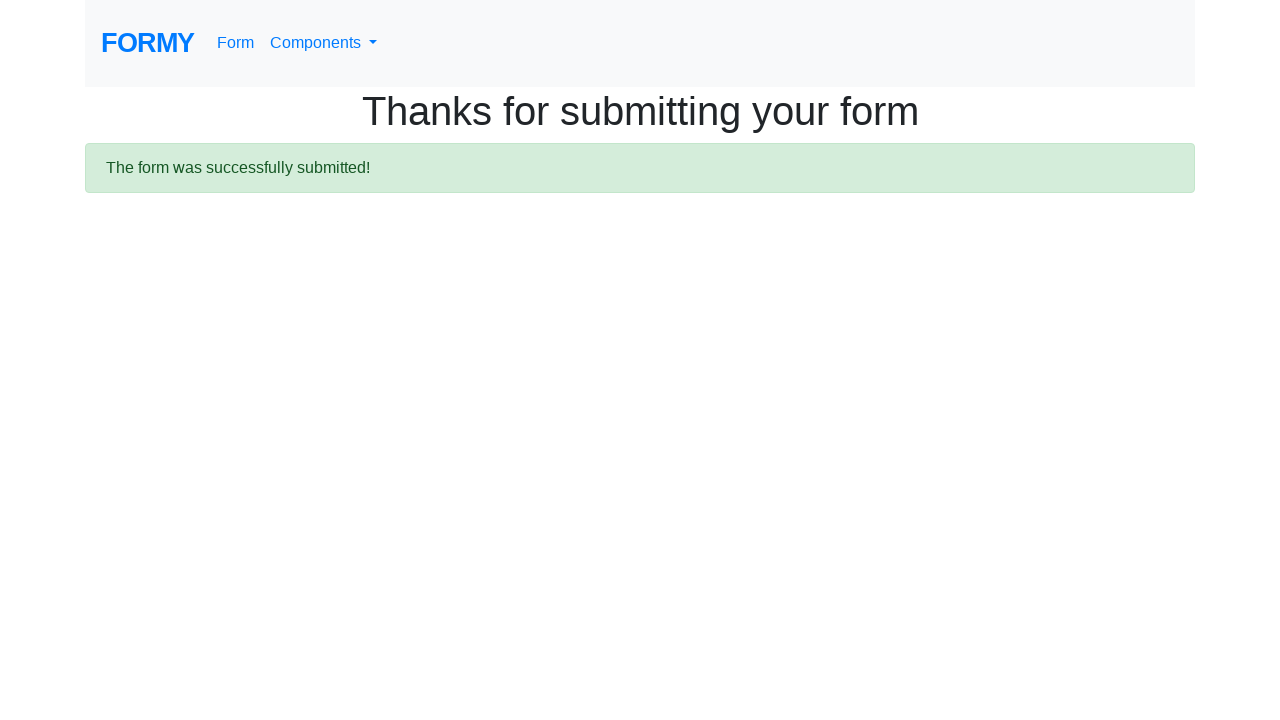